Navigates to Gmail and clicks the "Learn more" link

Starting URL: https://gmail.com

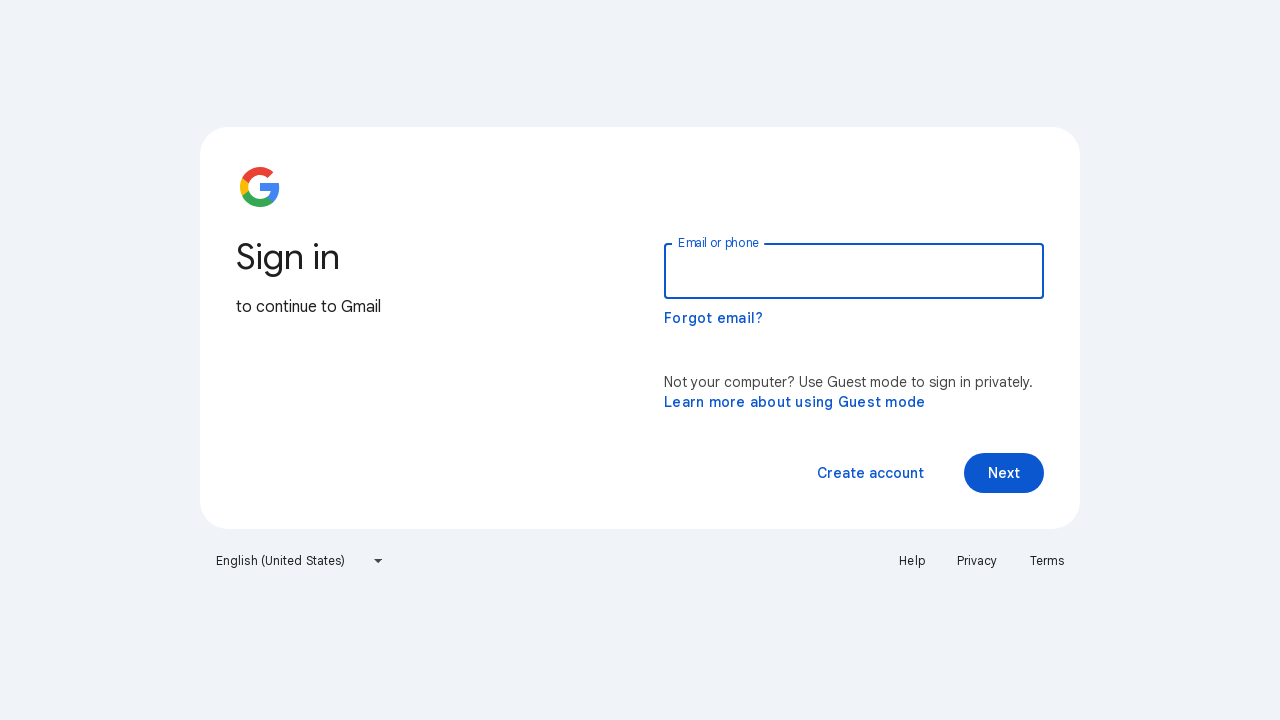

Navigated to Gmail homepage
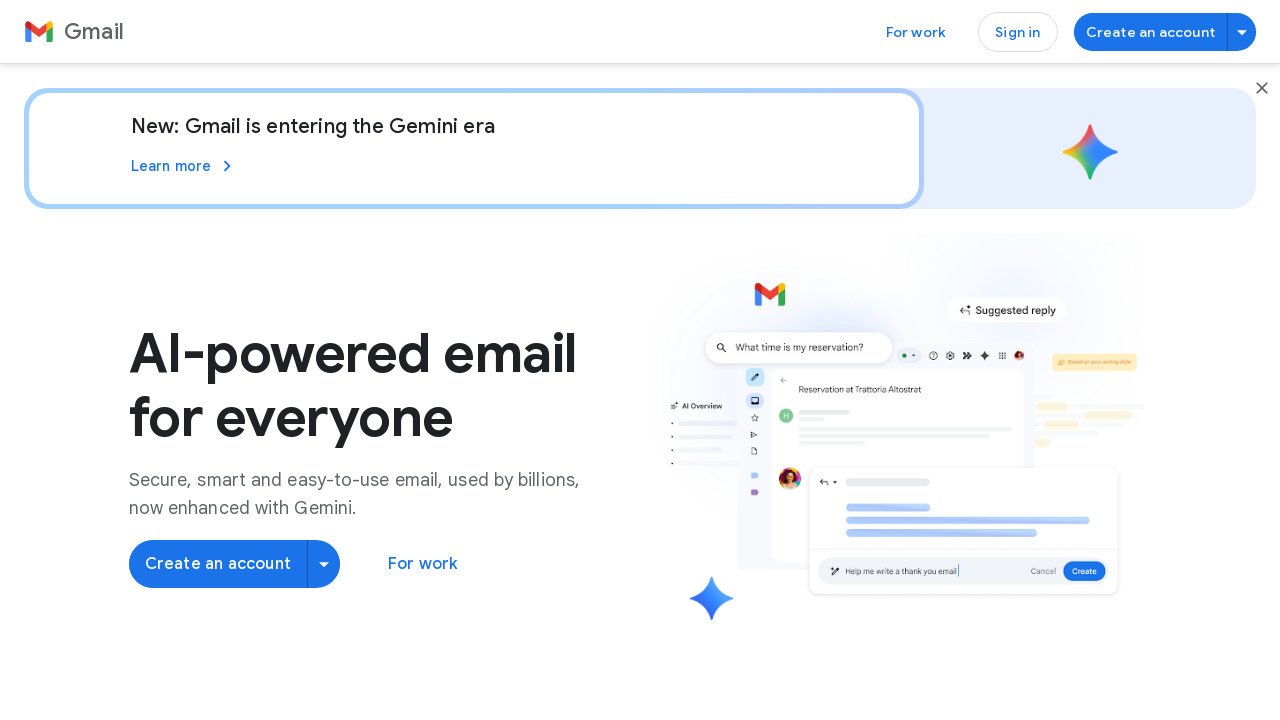

Clicked the 'Learn more' link at (184, 166) on a:has-text('Learn')
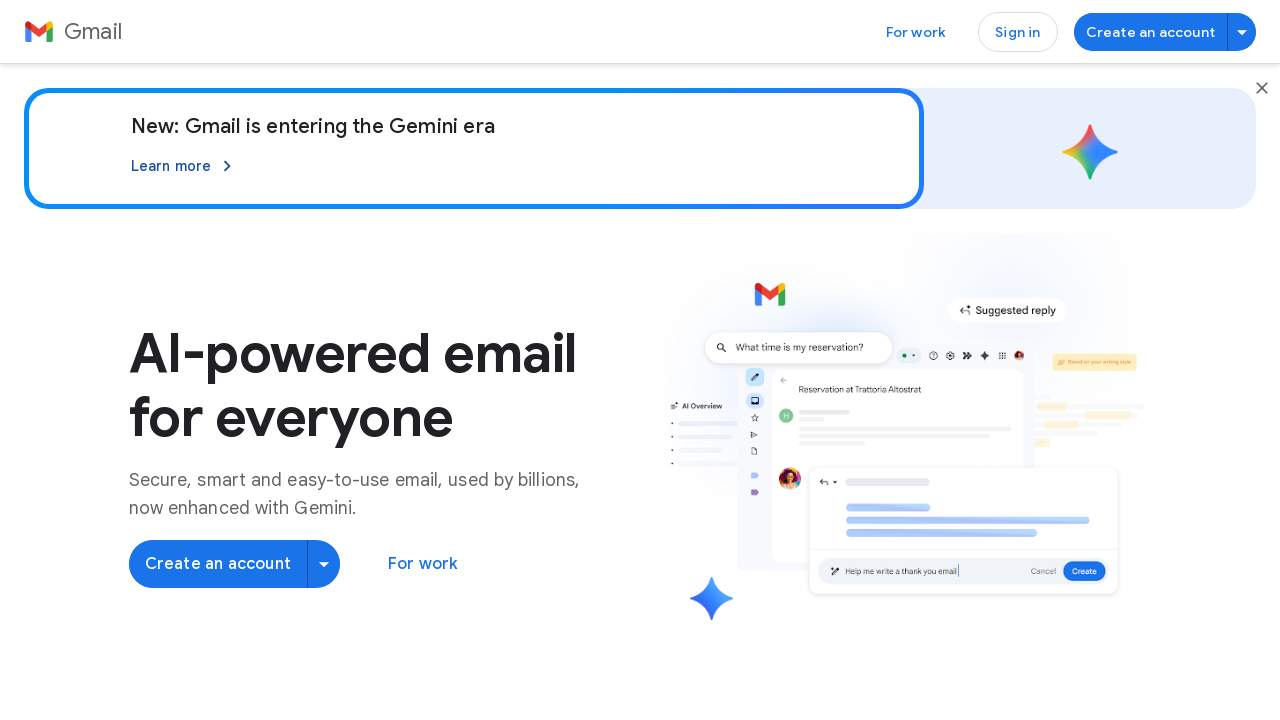

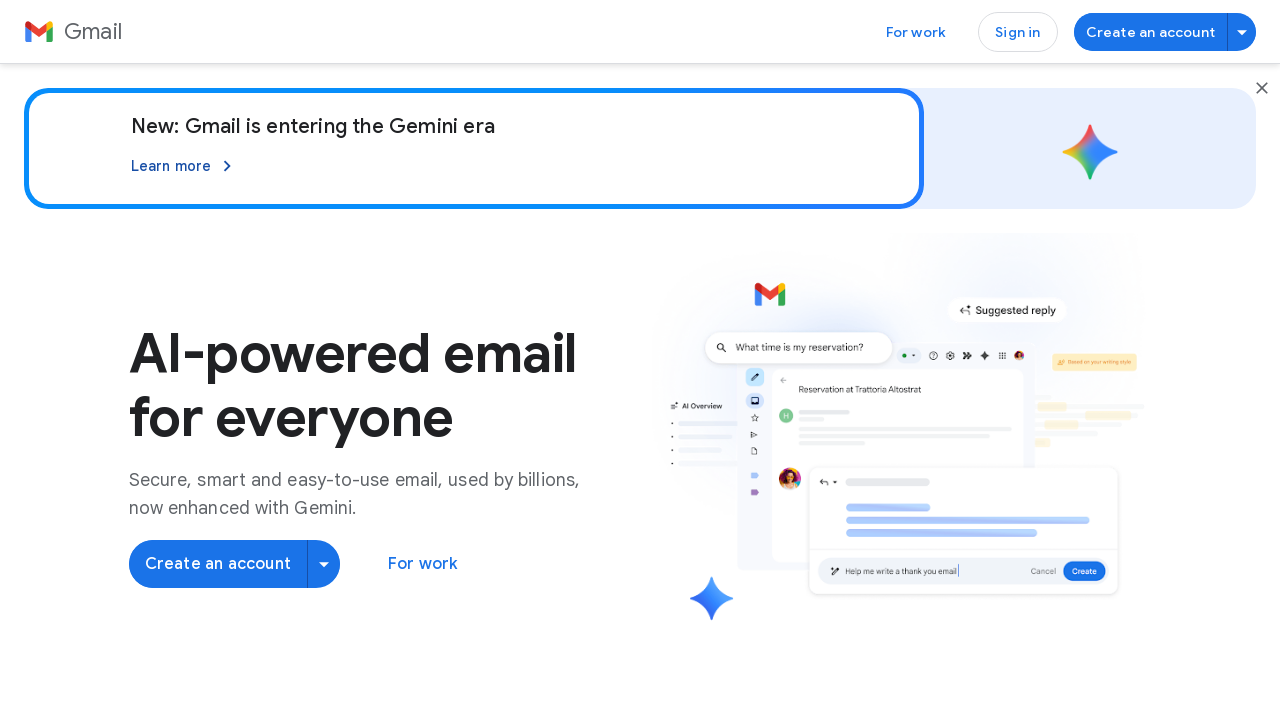